Tests handling of a simple JavaScript alert by clicking a button to trigger it and accepting the alert

Starting URL: https://the-internet.herokuapp.com/javascript_alerts

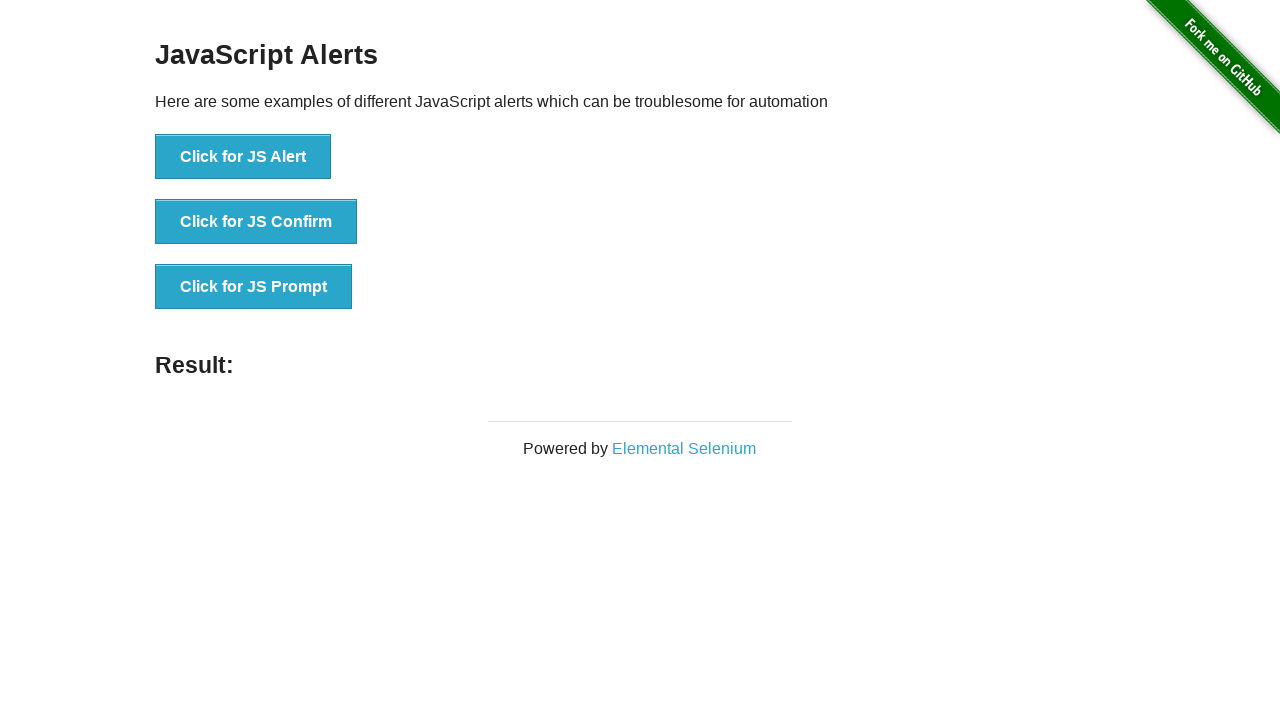

Clicked button to trigger JavaScript alert at (243, 157) on xpath=//button[text()='Click for JS Alert']
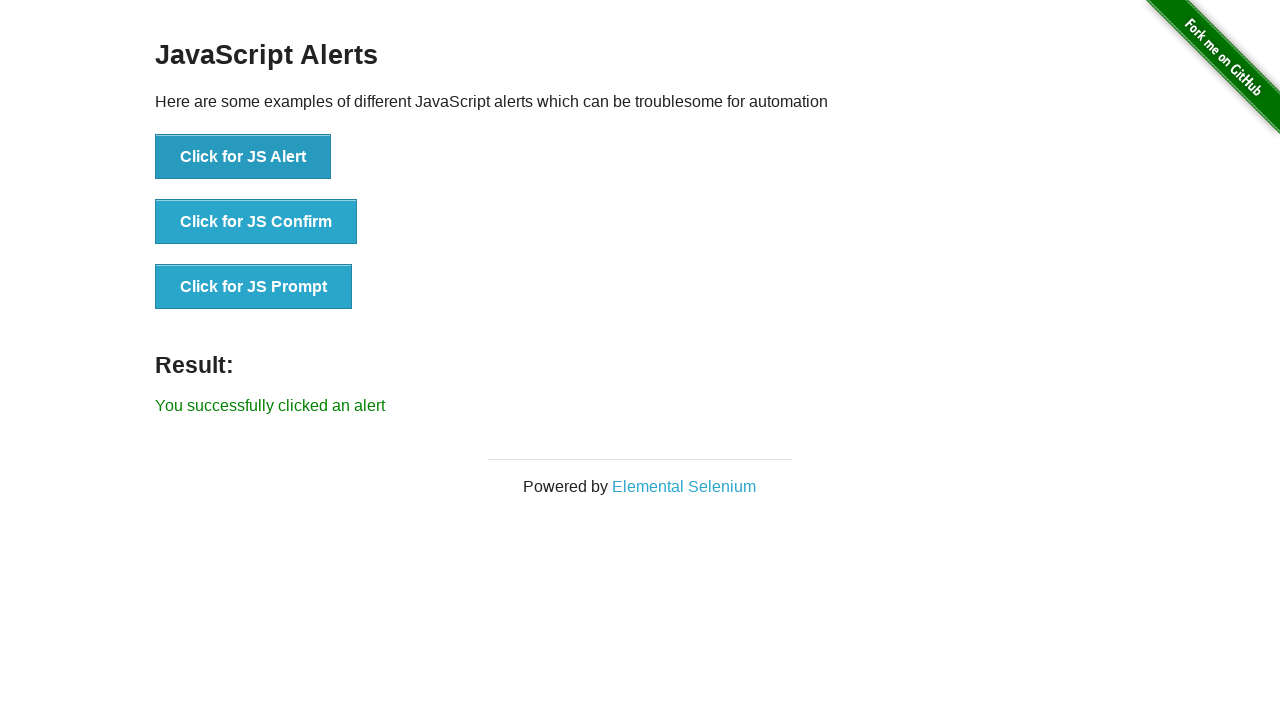

Set up dialog handler to accept alert
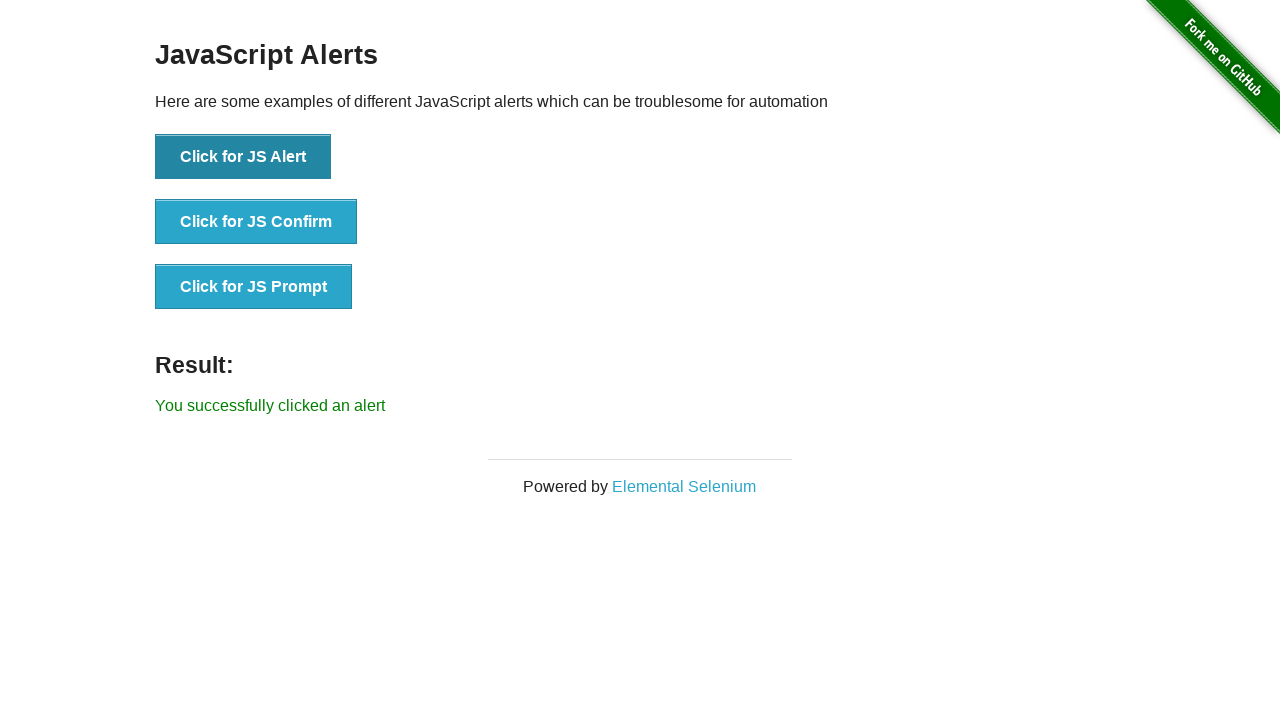

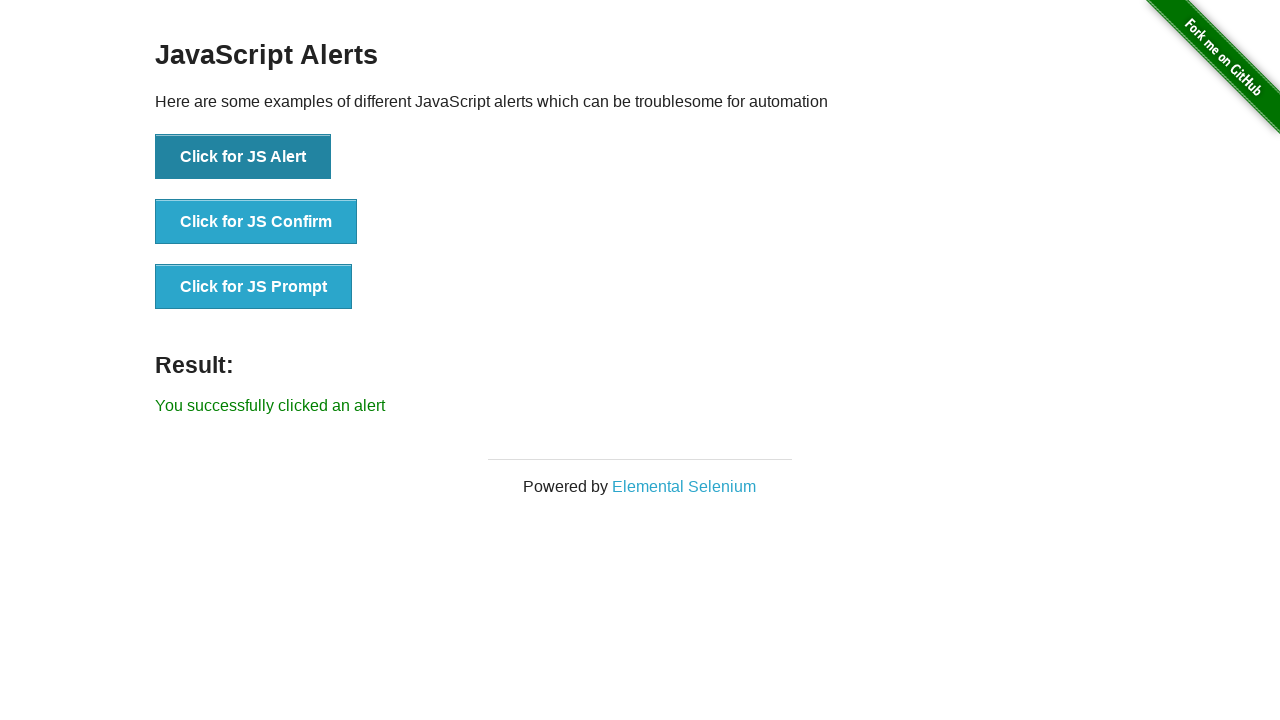